Verifies the Explore button is displayed and navigates to the explore page when clicked

Starting URL: https://ancabota09.wixsite.com/intern

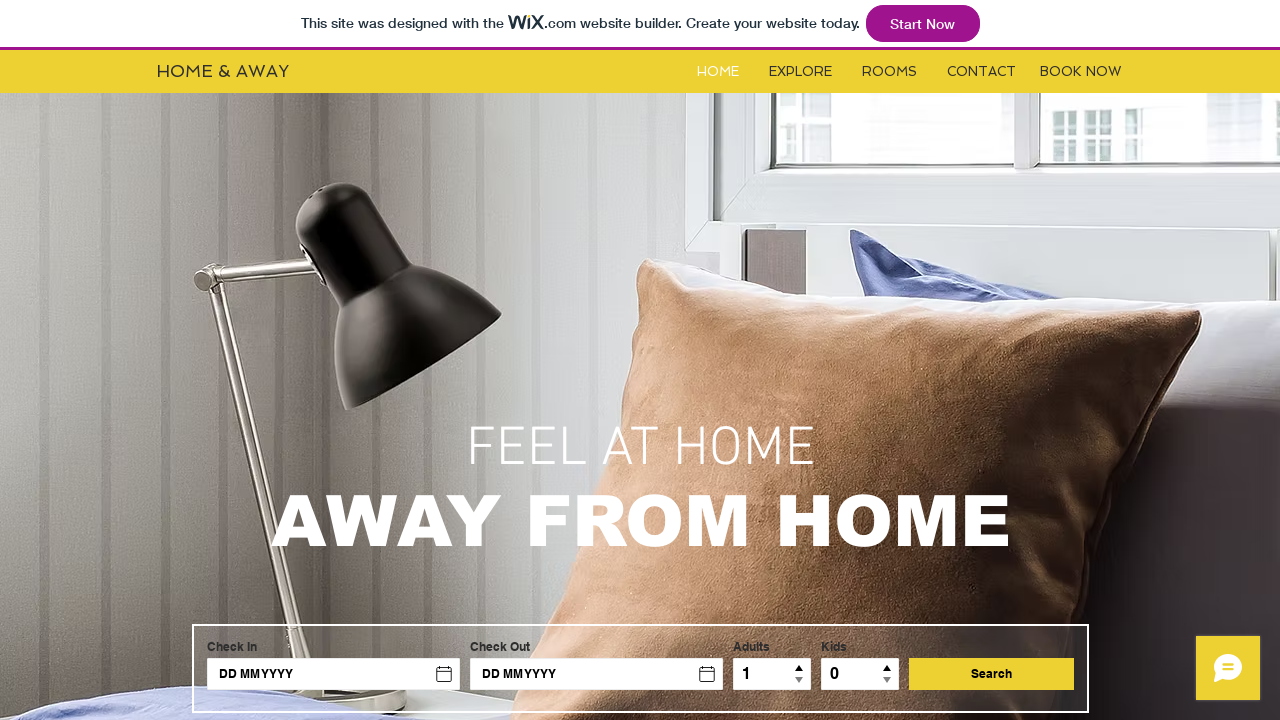

Explore button is visible on the page
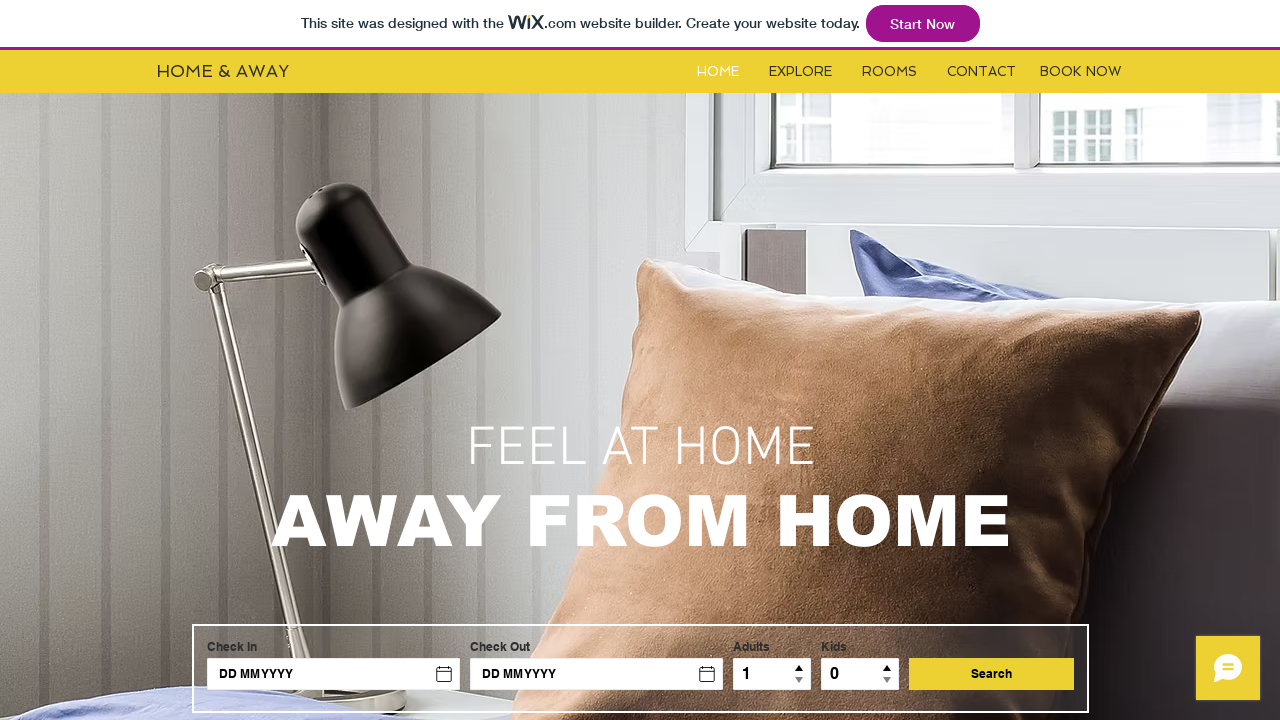

Clicked the Explore button at (800, 72) on #i6kl732v1label
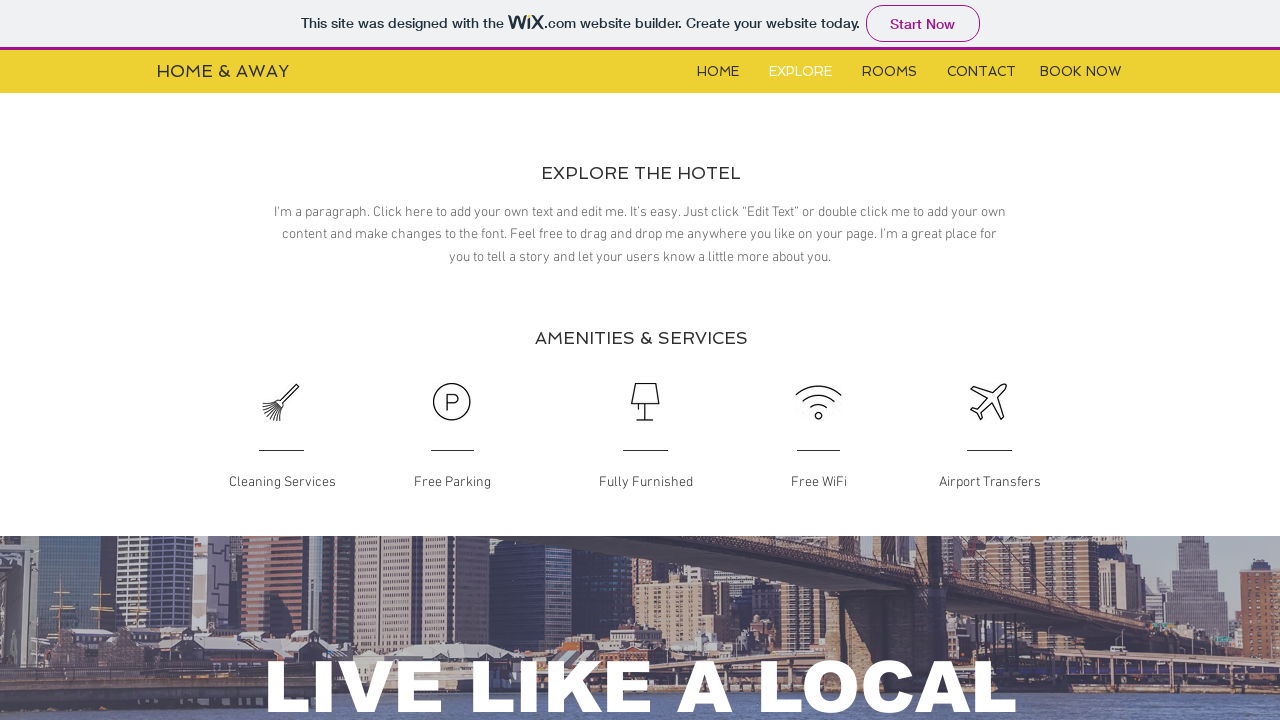

Navigated to the explore page
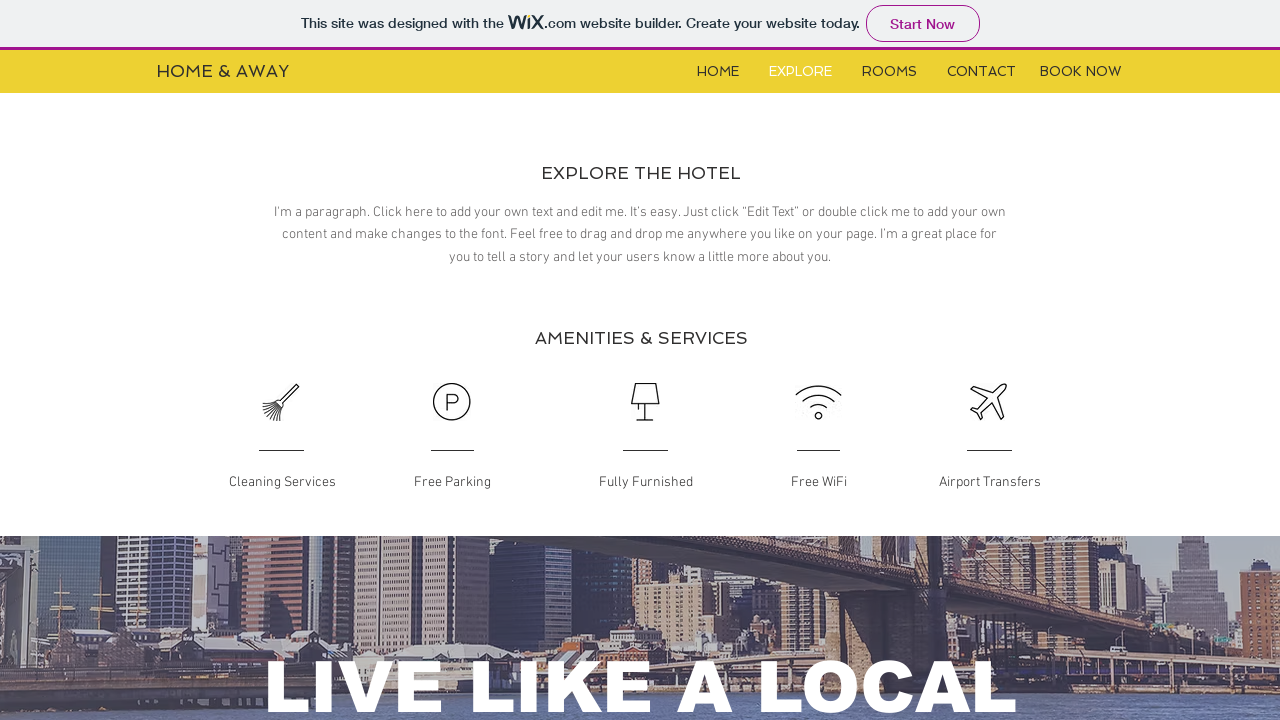

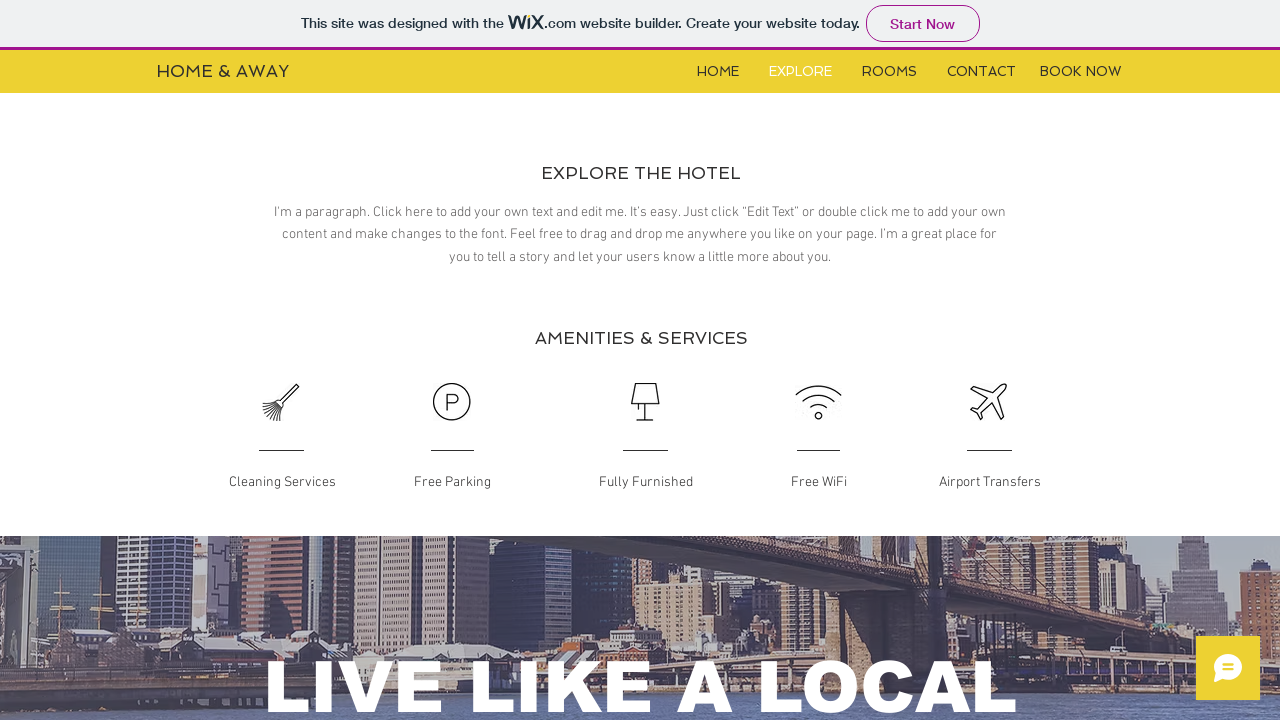